Tests autosuggest dropdown functionality by typing a partial country name, waiting for suggestions to appear, and selecting "India" from the dropdown options

Starting URL: https://rahulshettyacademy.com/dropdownsPractise/

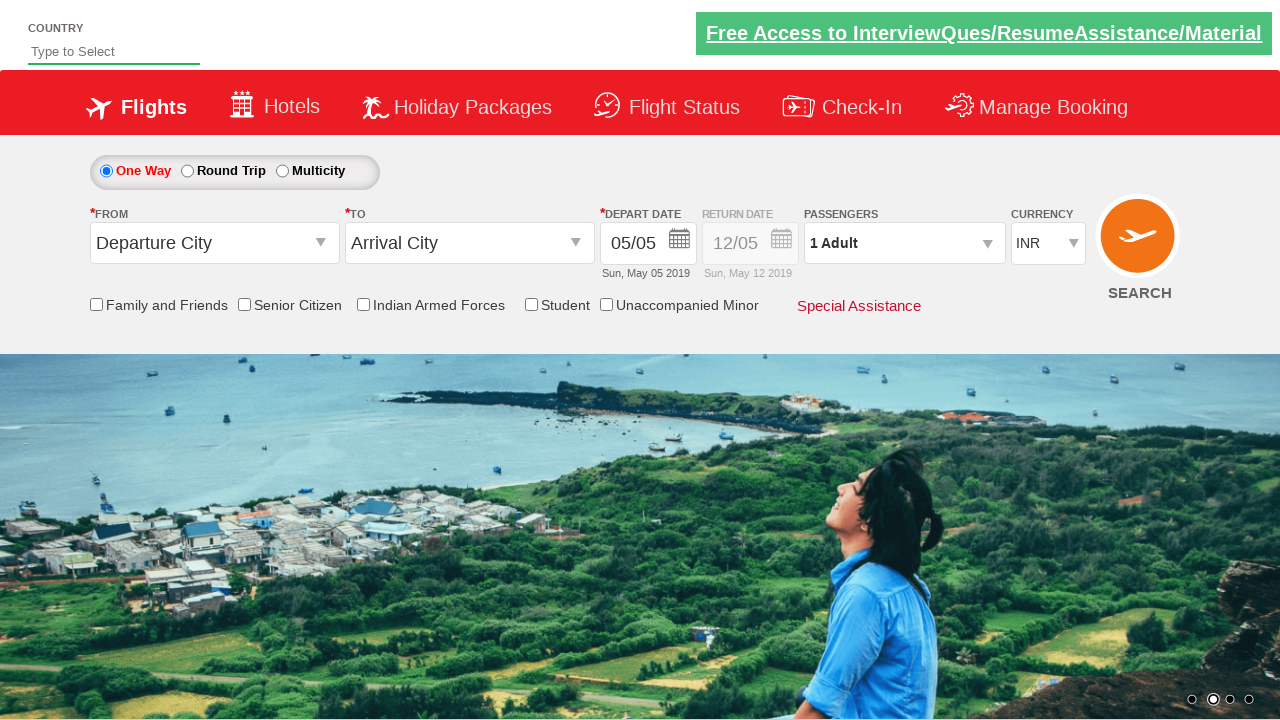

Filled autosuggest field with 'ind' to trigger dropdown on #autosuggest
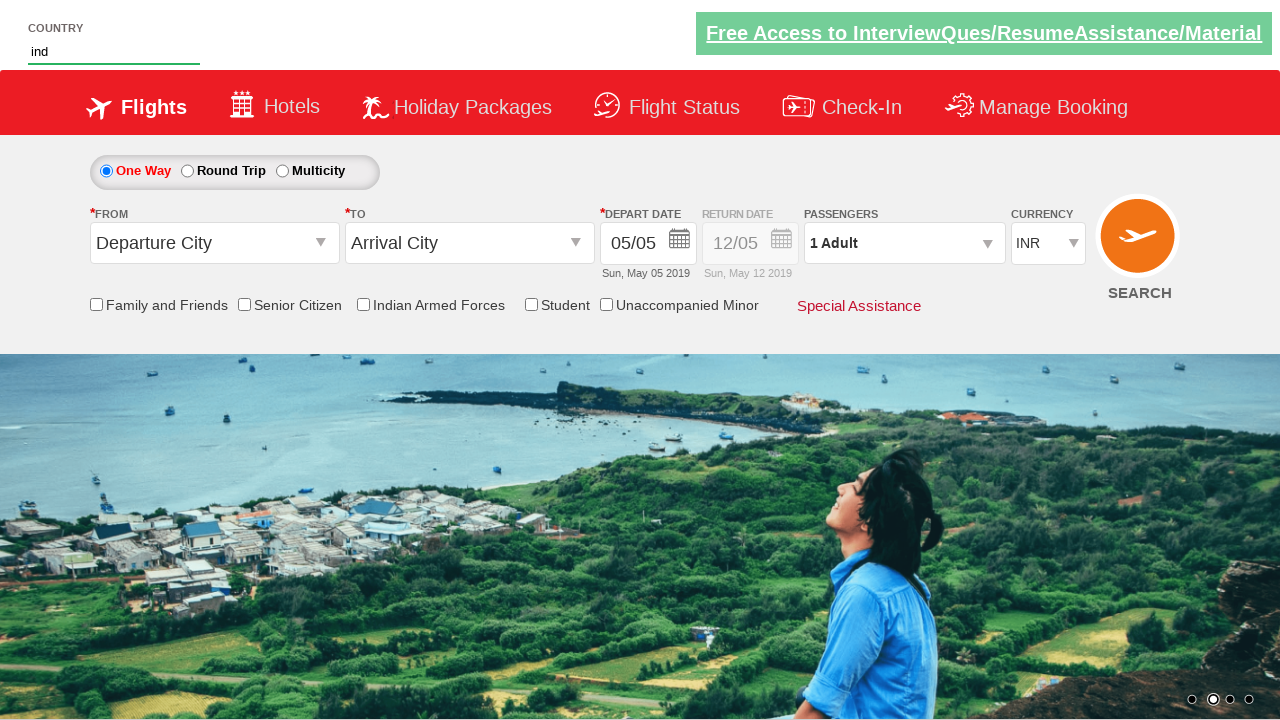

Autosuggest dropdown options appeared
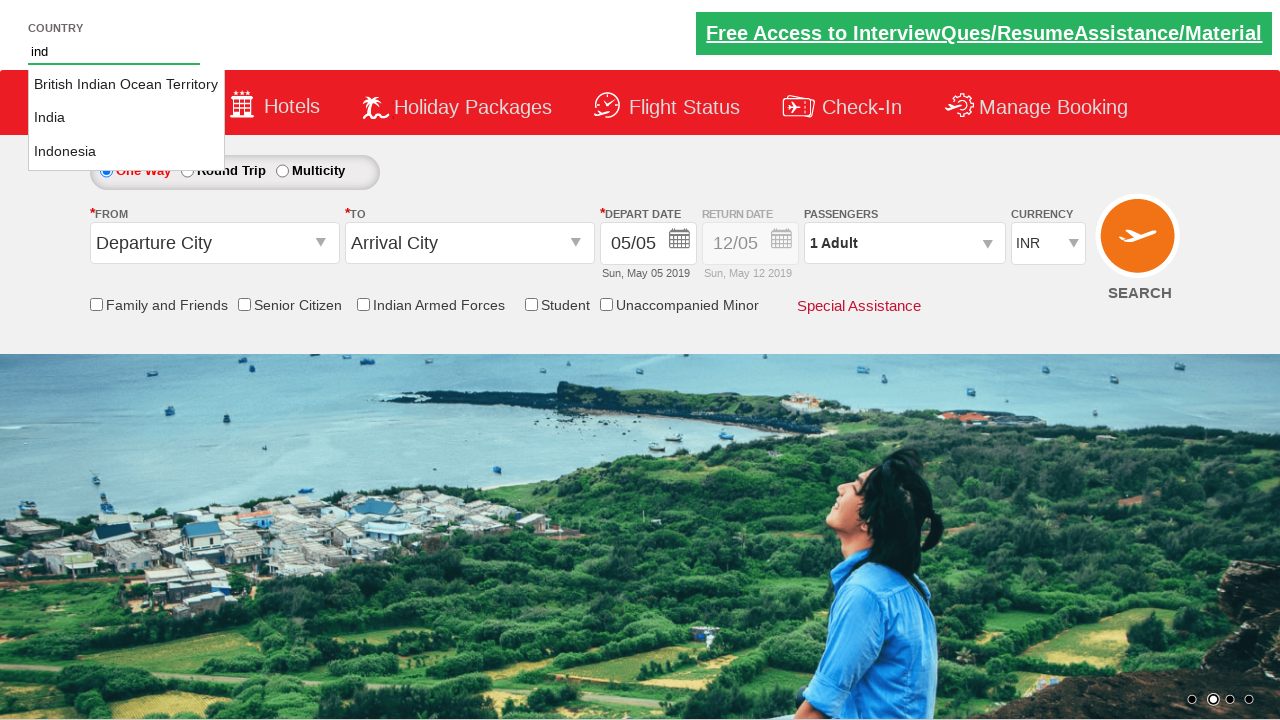

Retrieved all autosuggest option elements
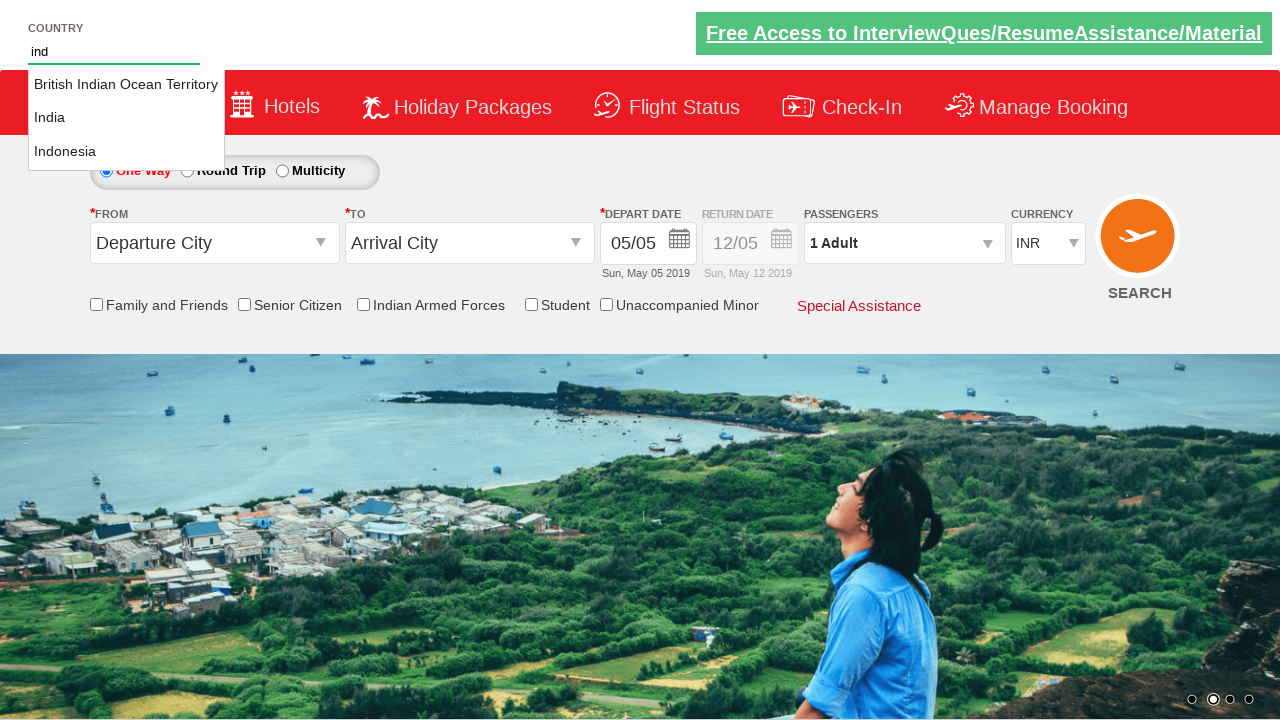

Selected 'India' from autosuggest dropdown at (126, 118) on li.ui-menu-item a >> nth=1
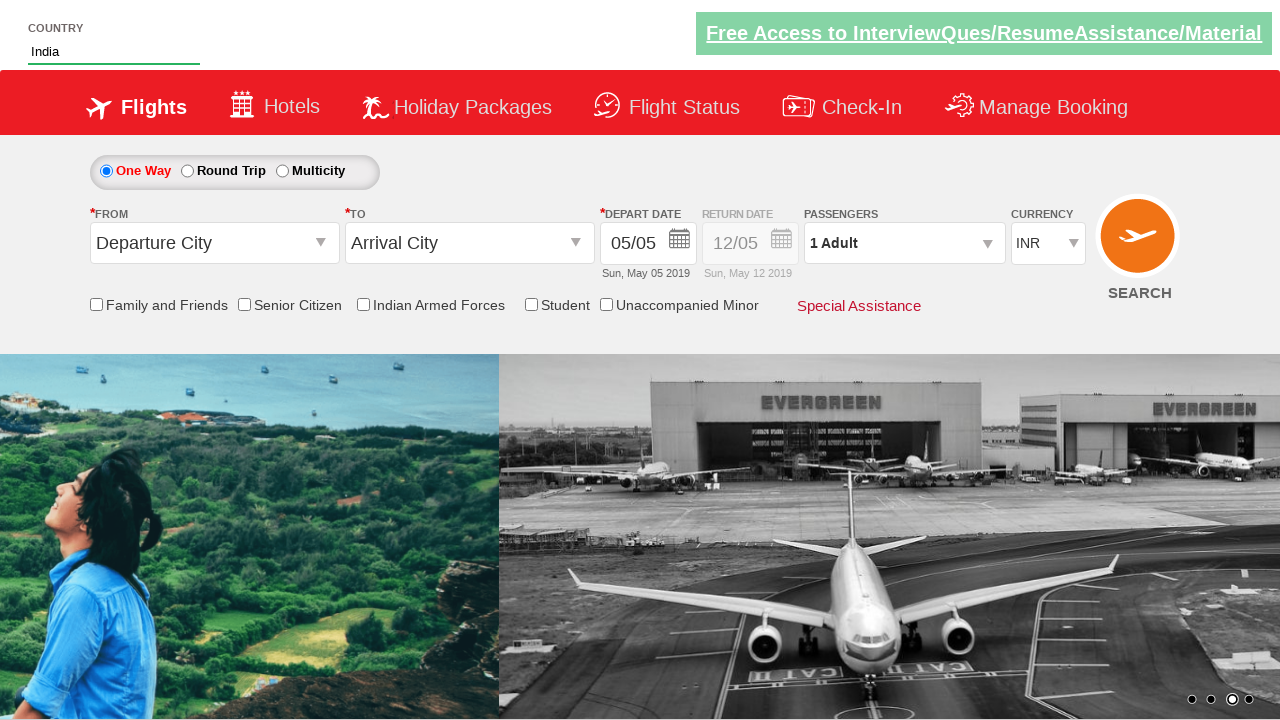

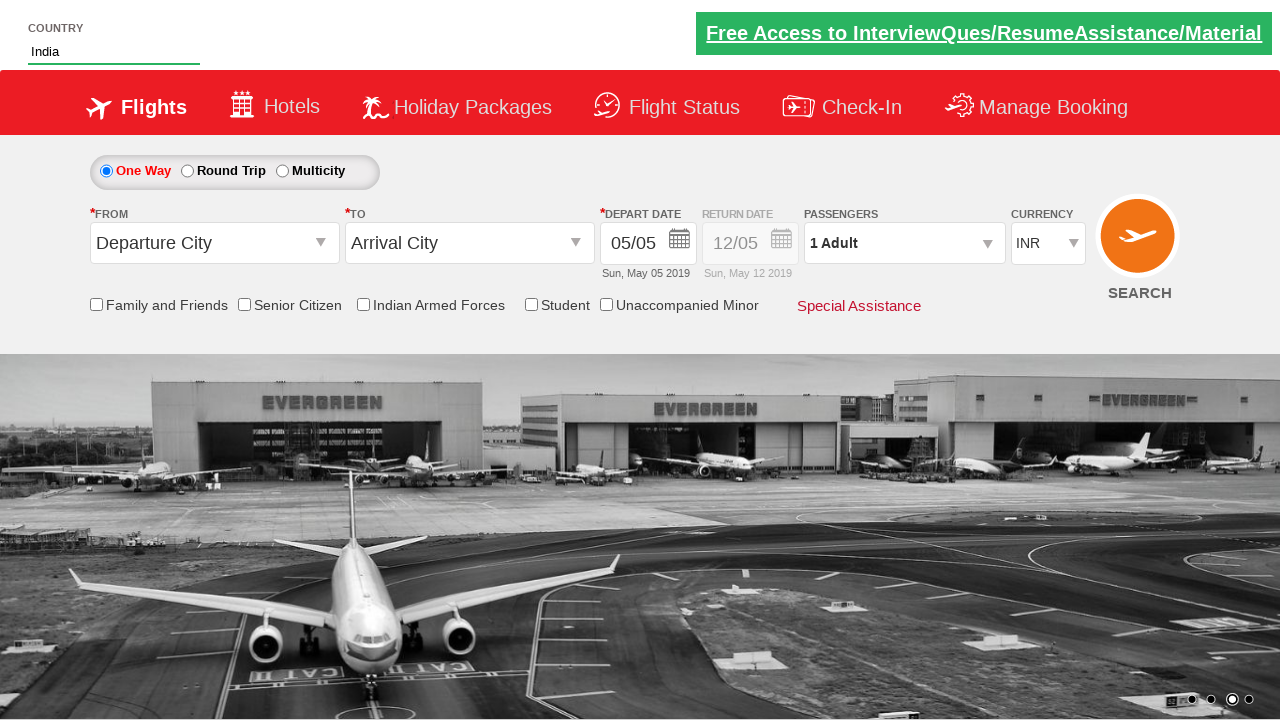